Tests using multiple XPath selectors combined with pipe operator to match any of several elements, clicking on the A/B test link

Starting URL: https://the-internet.herokuapp.com/

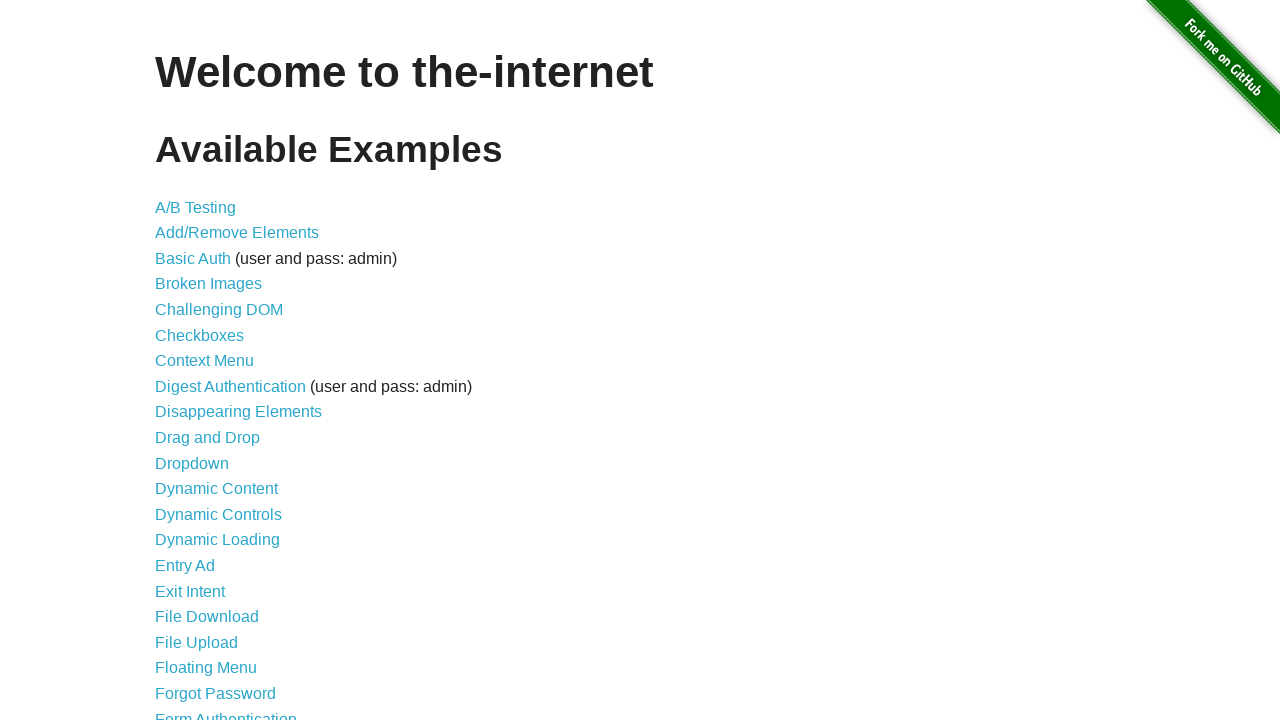

Located element using multiple XPath selectors combined with pipe operator
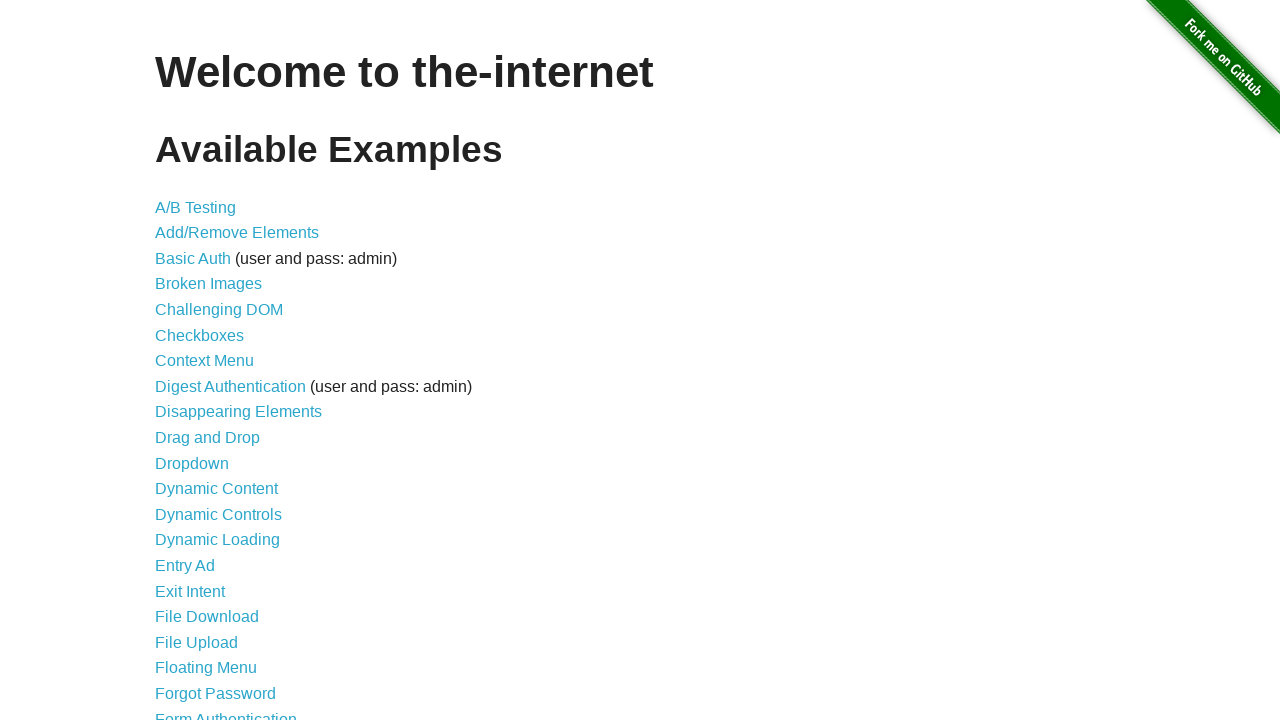

Clicked the A/B test link at (196, 207) on xpath=//*[@class='some_locator_1']|//*[@class='some_locator_2']|//a[@href='/abte
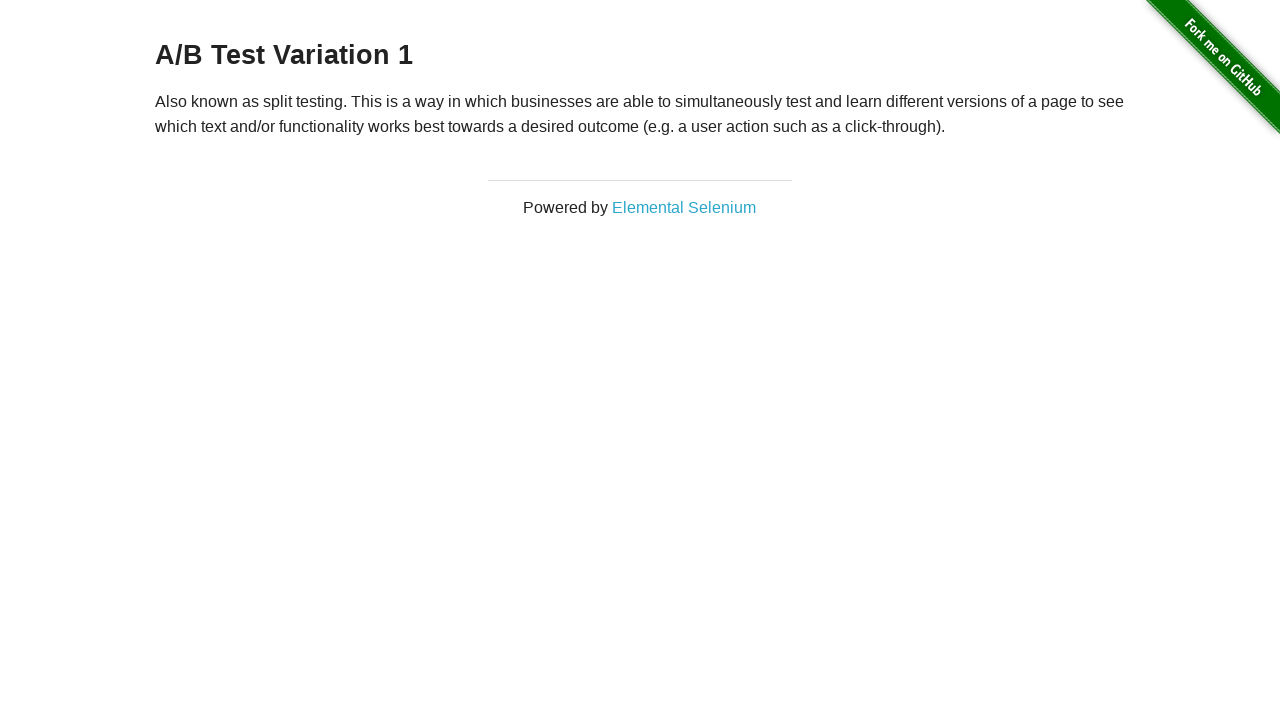

Successfully navigated to A/B test page
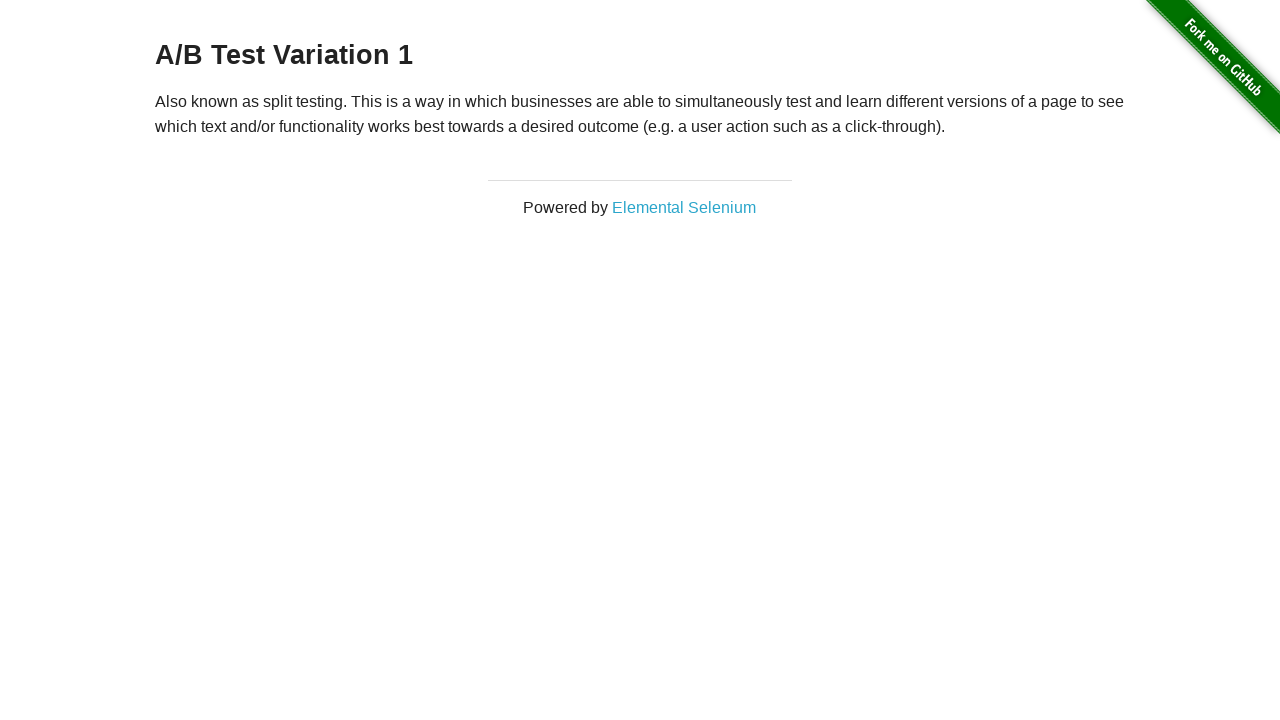

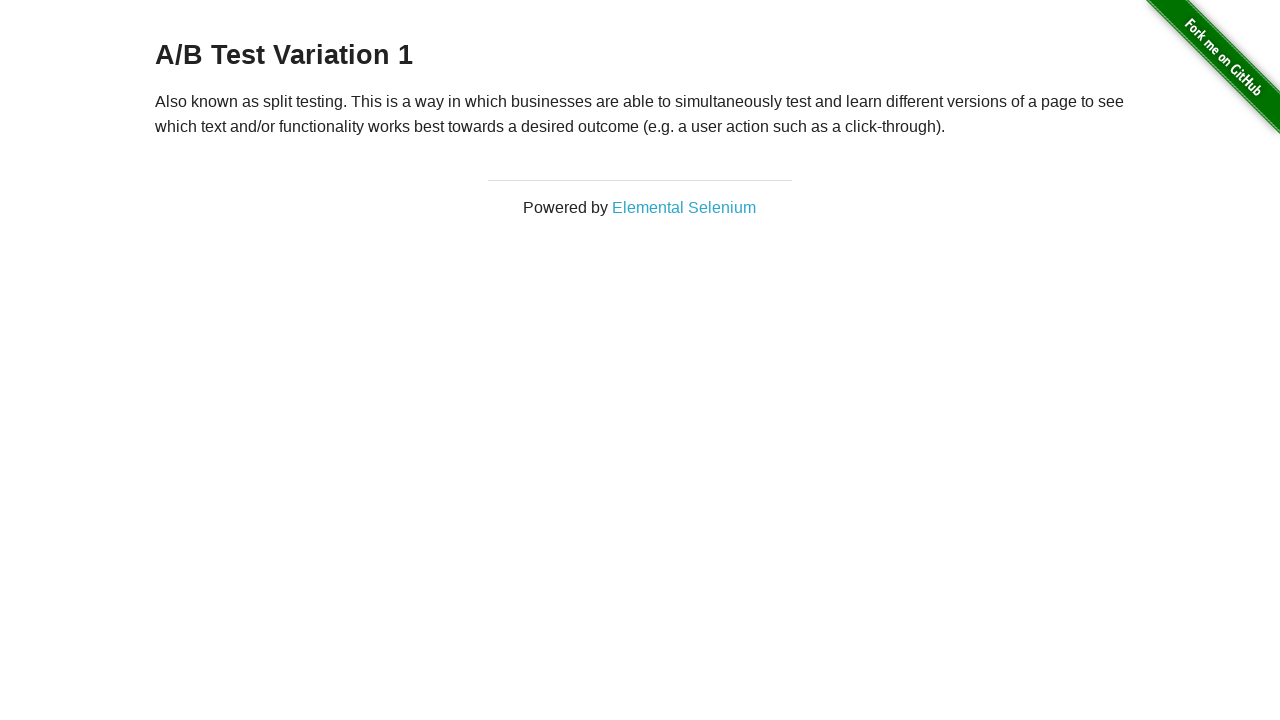